Tests drag and drop functionality by dragging an element onto a drop target within an iframe on jQueryUI demo page

Starting URL: https://jqueryui.com/droppable/

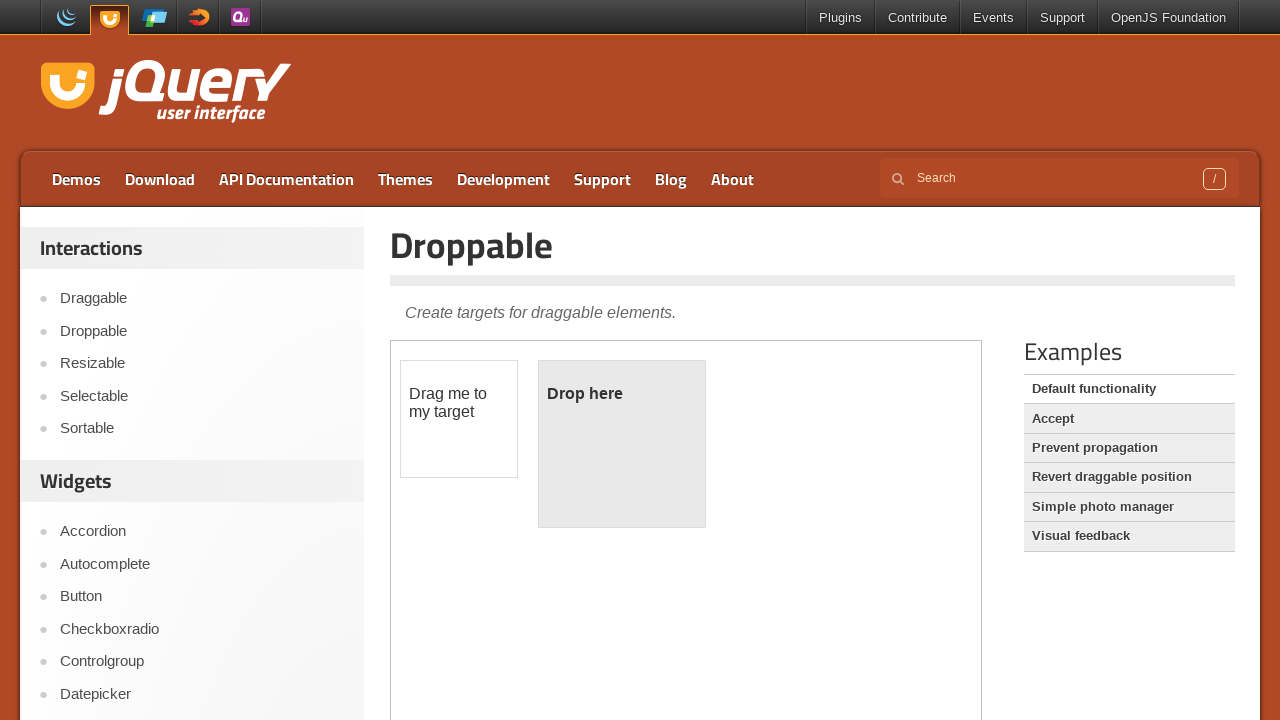

Navigated to jQueryUI droppable demo page
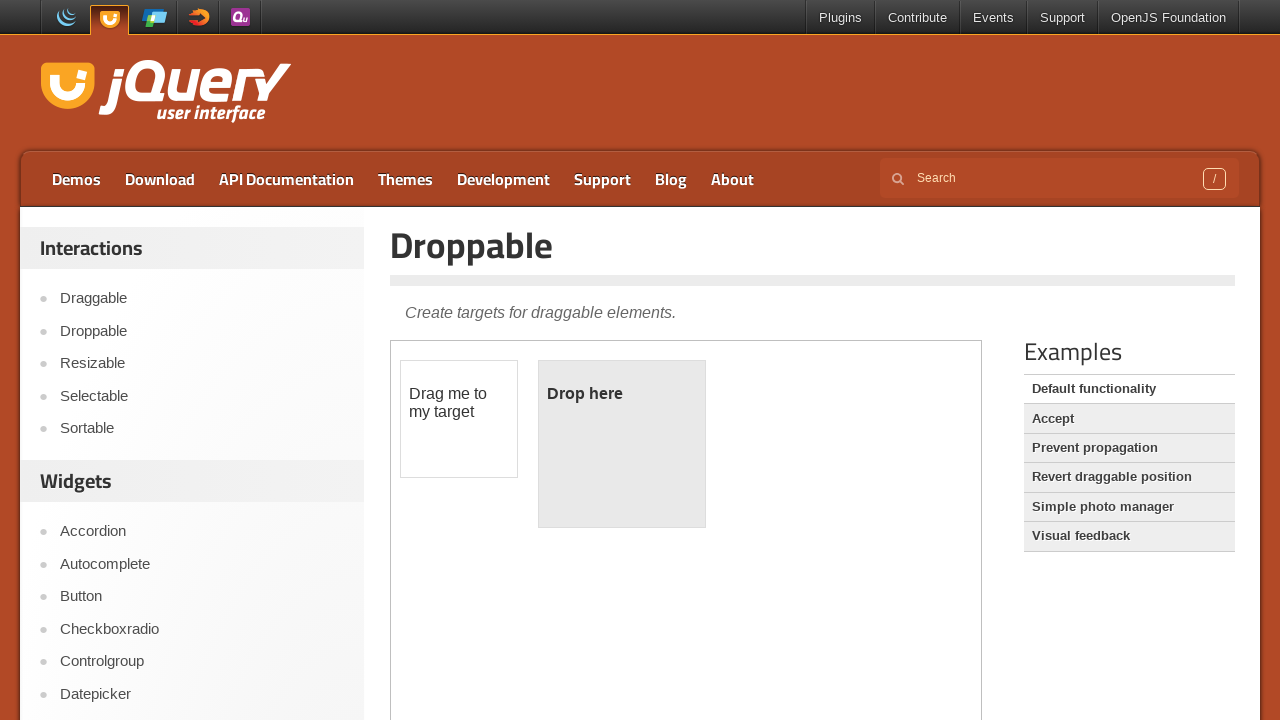

Located the iframe containing drag and drop demo
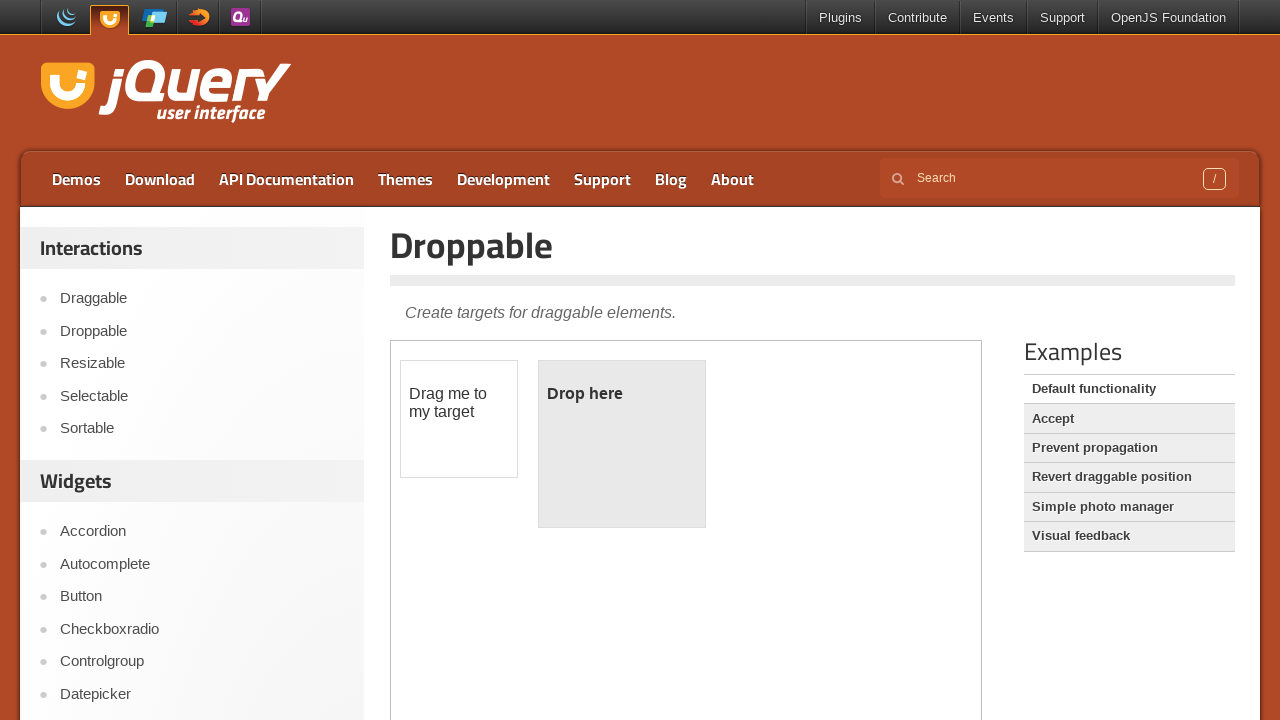

Located draggable element with id 'draggable'
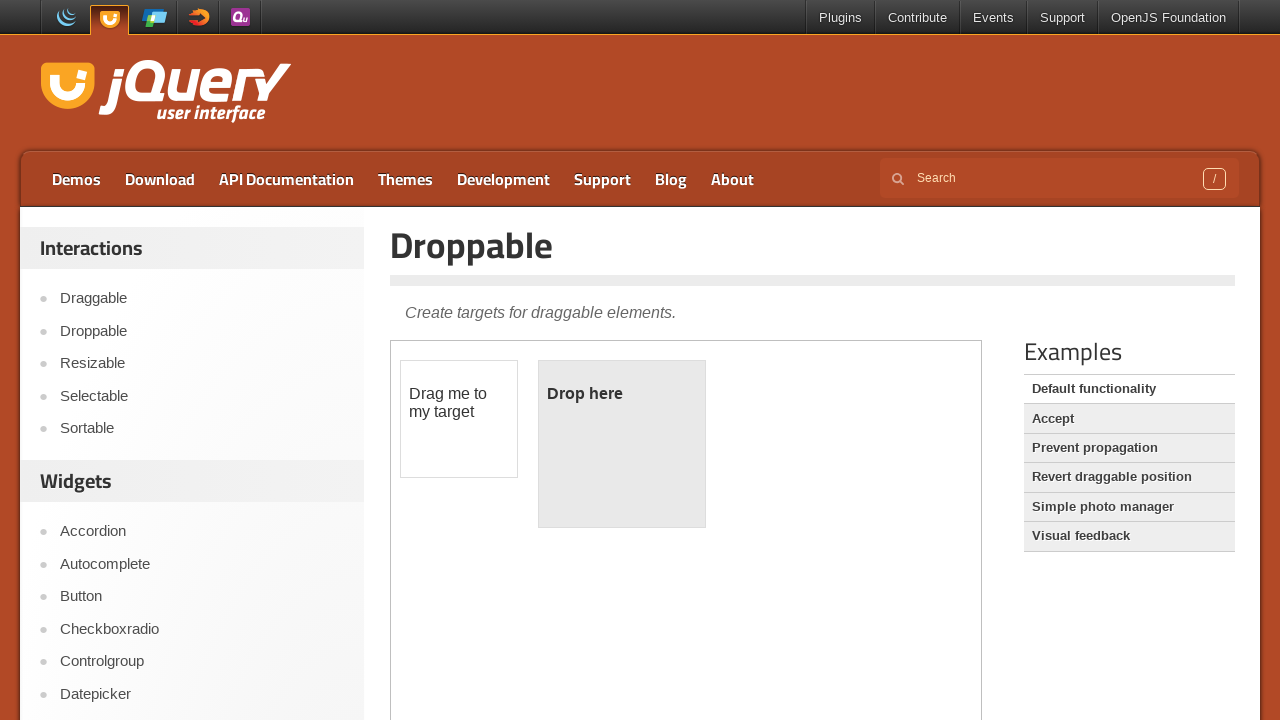

Located droppable target element with id 'droppable'
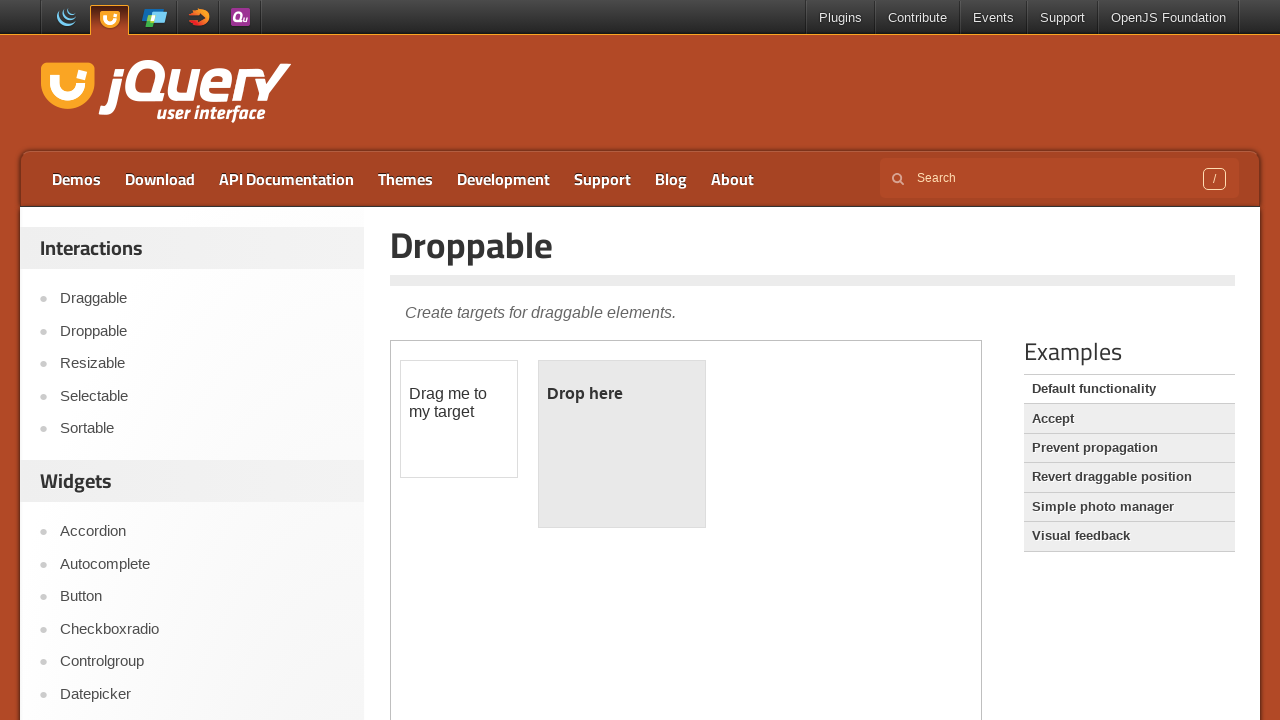

Retrieved original text from droppable element: '
	Drop here
'
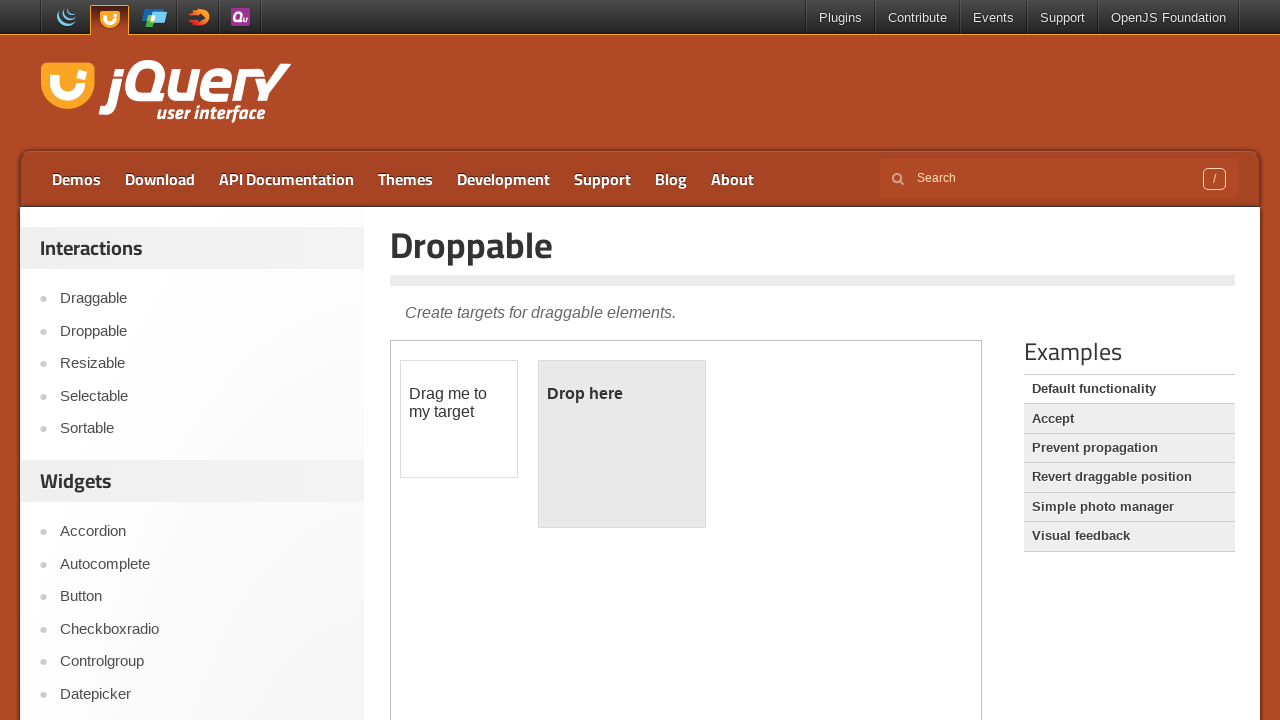

Dragged draggable element onto droppable target at (622, 444)
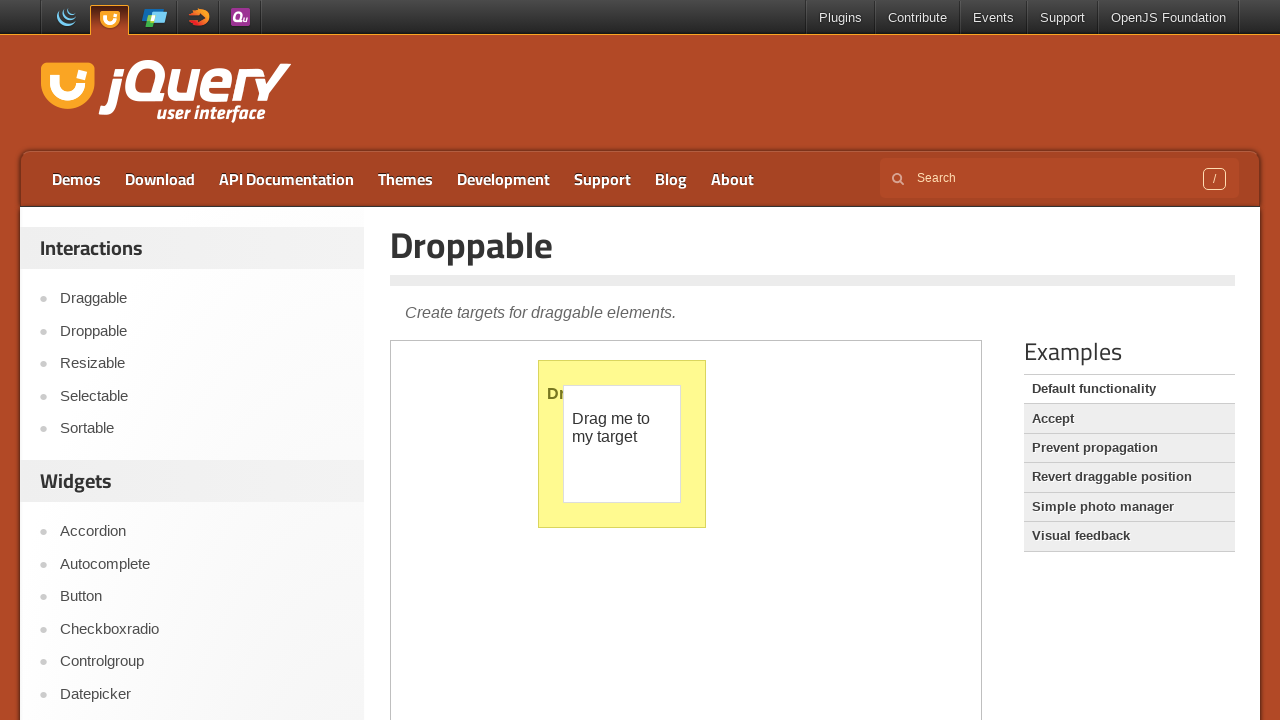

Retrieved text from droppable element after drag and drop: '
	Dropped!
'
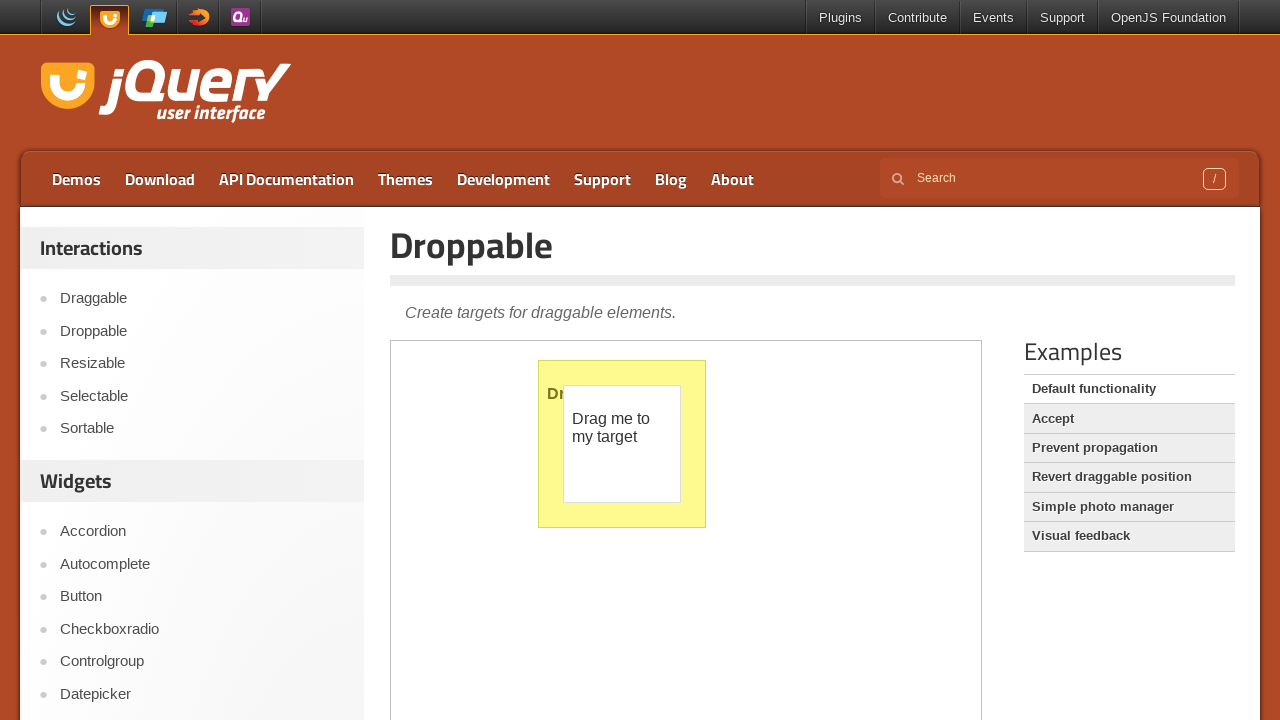

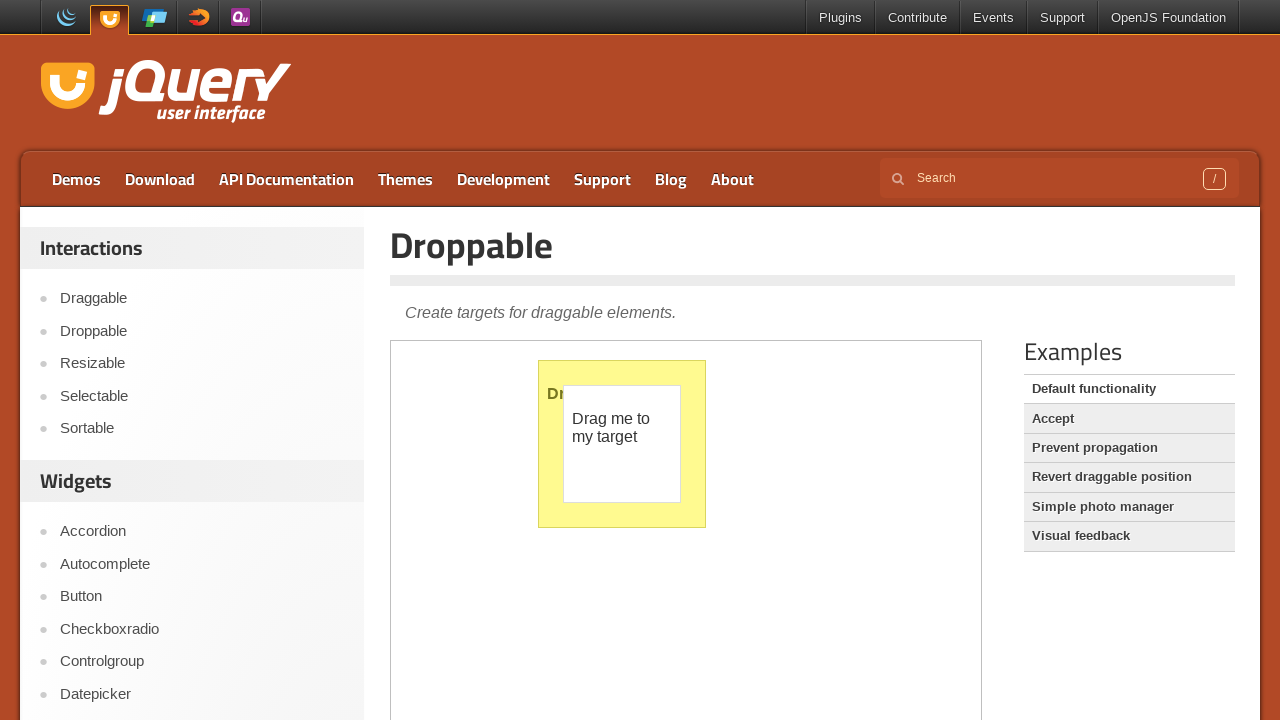